Tests email field validation by entering an email and verifying it contains @ symbol

Starting URL: https://politrip.com/account/sign-up

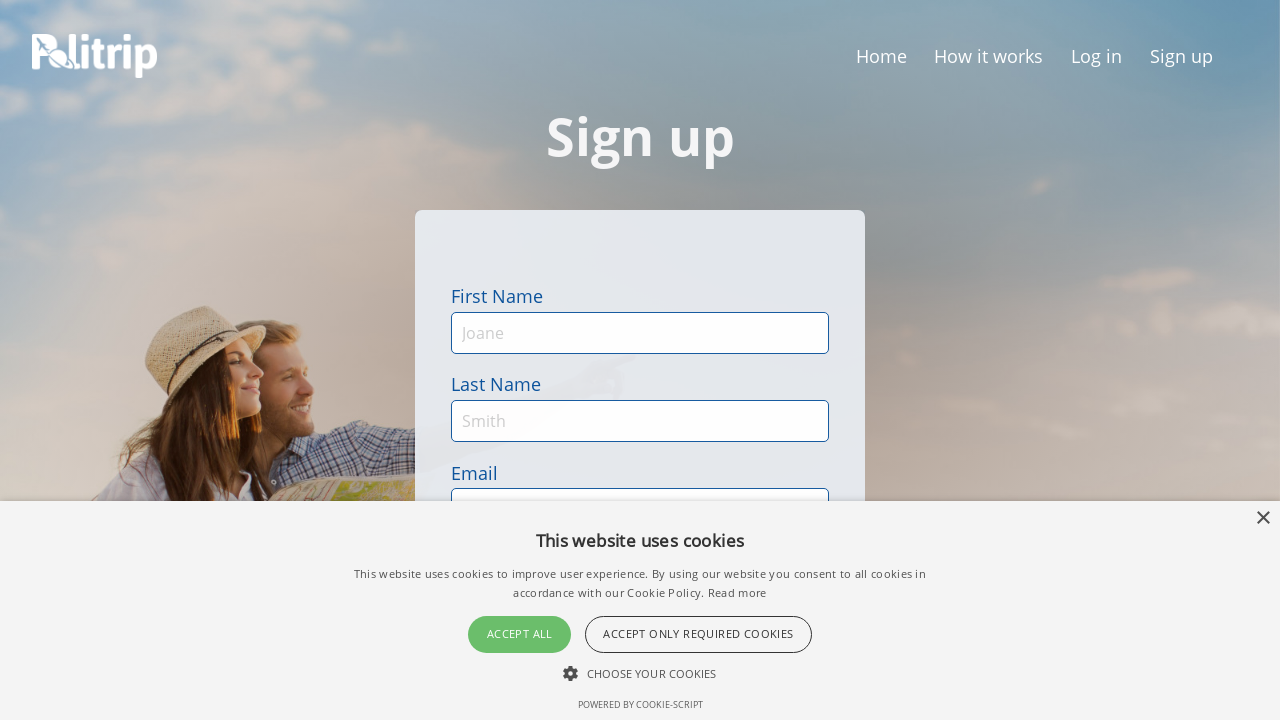

Filled email field with 'robert@example.com' on #email
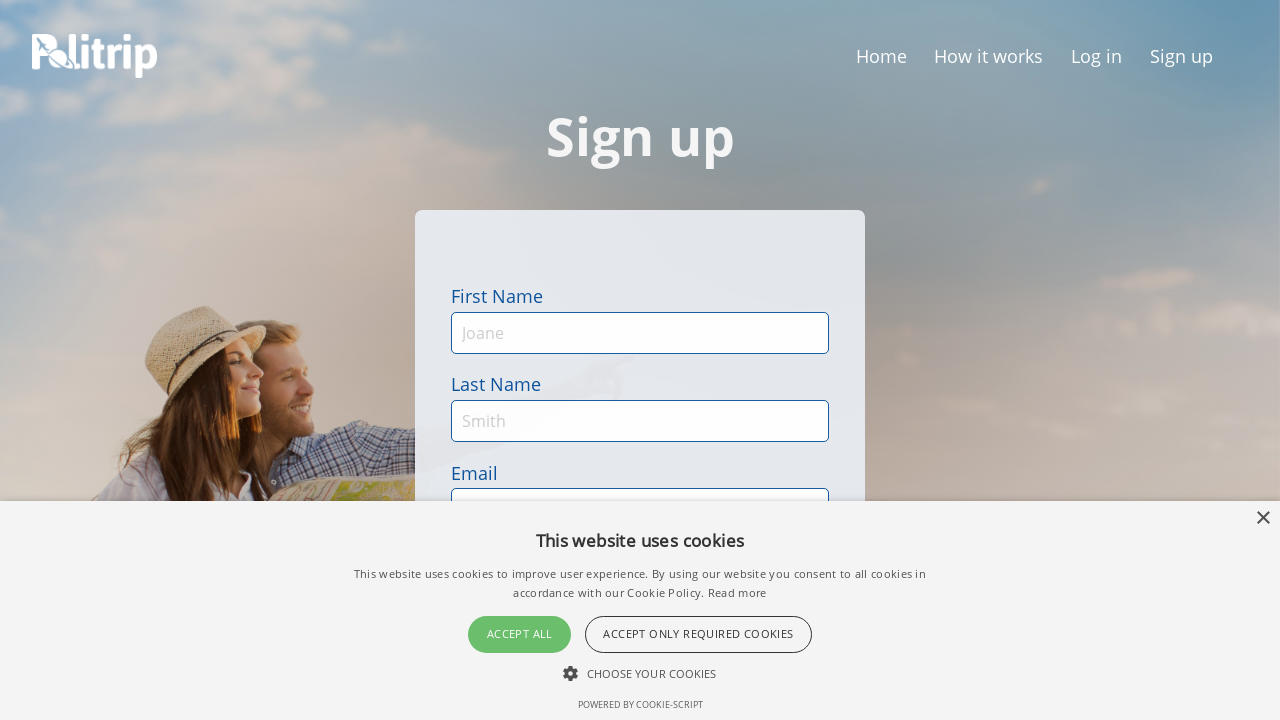

Retrieved email field value to verify it contains @ symbol
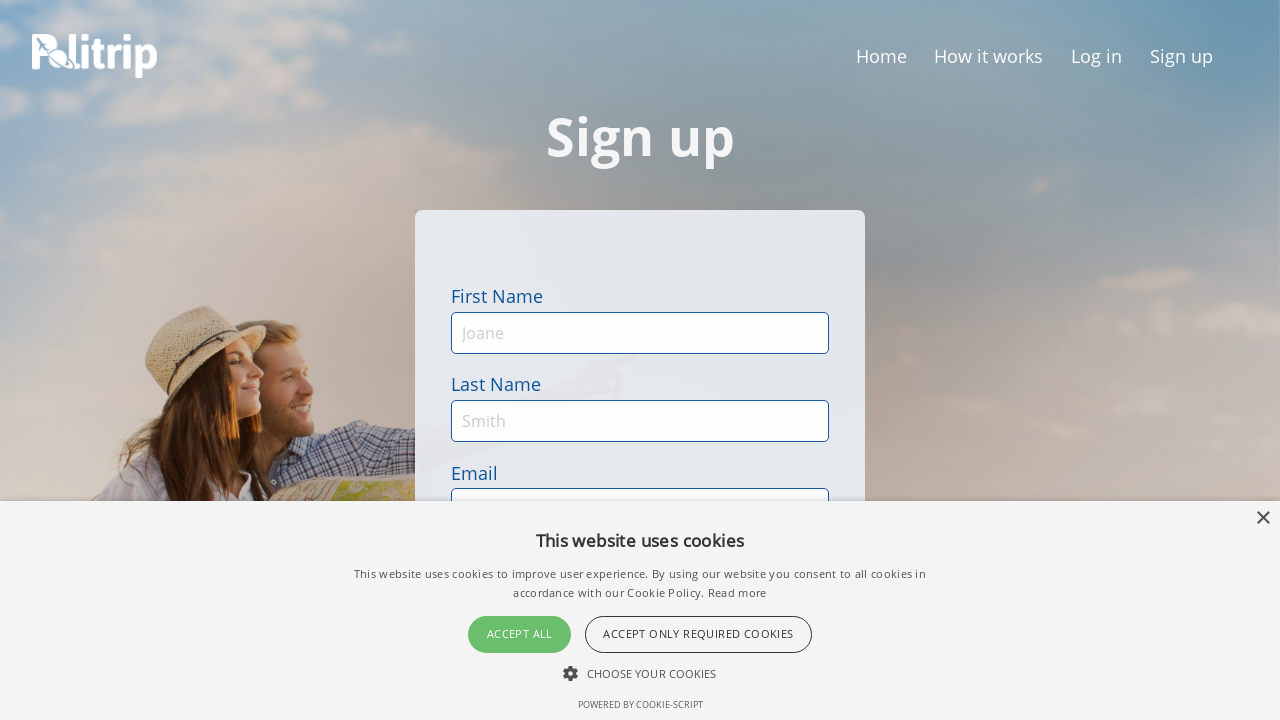

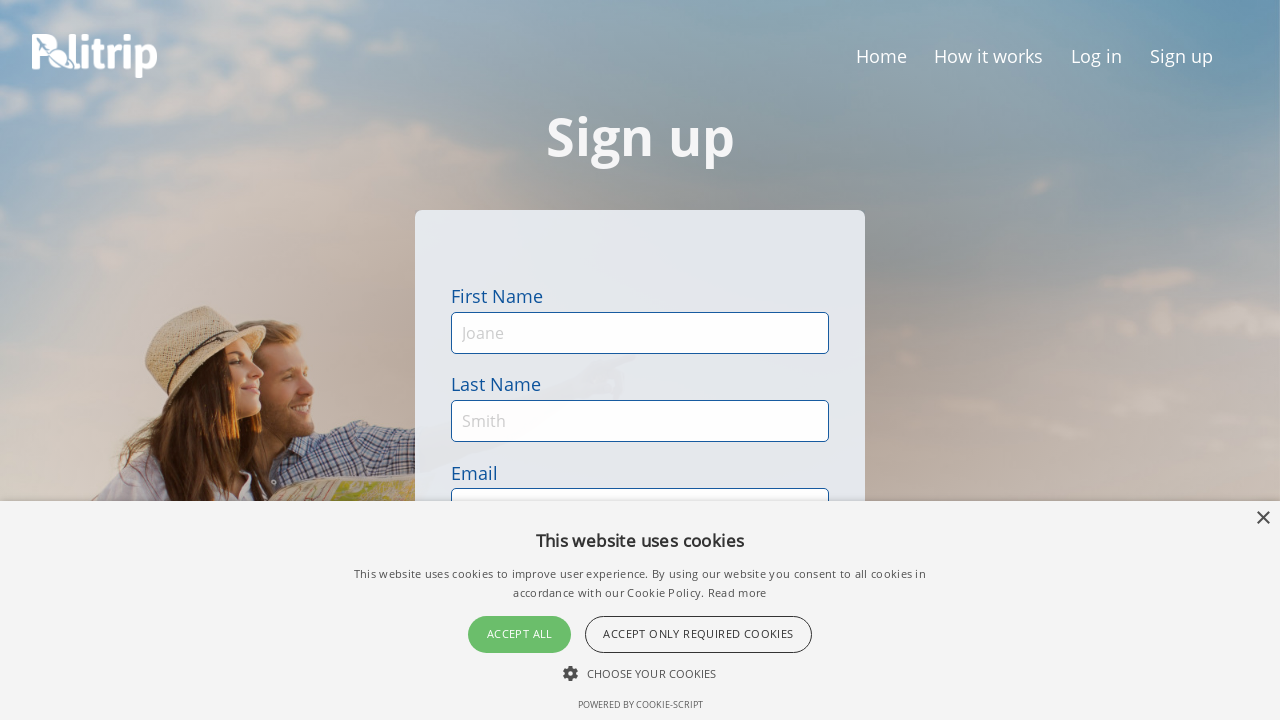